Simple navigation test that loads the TechLearn website

Starting URL: https://www.techlearn.in

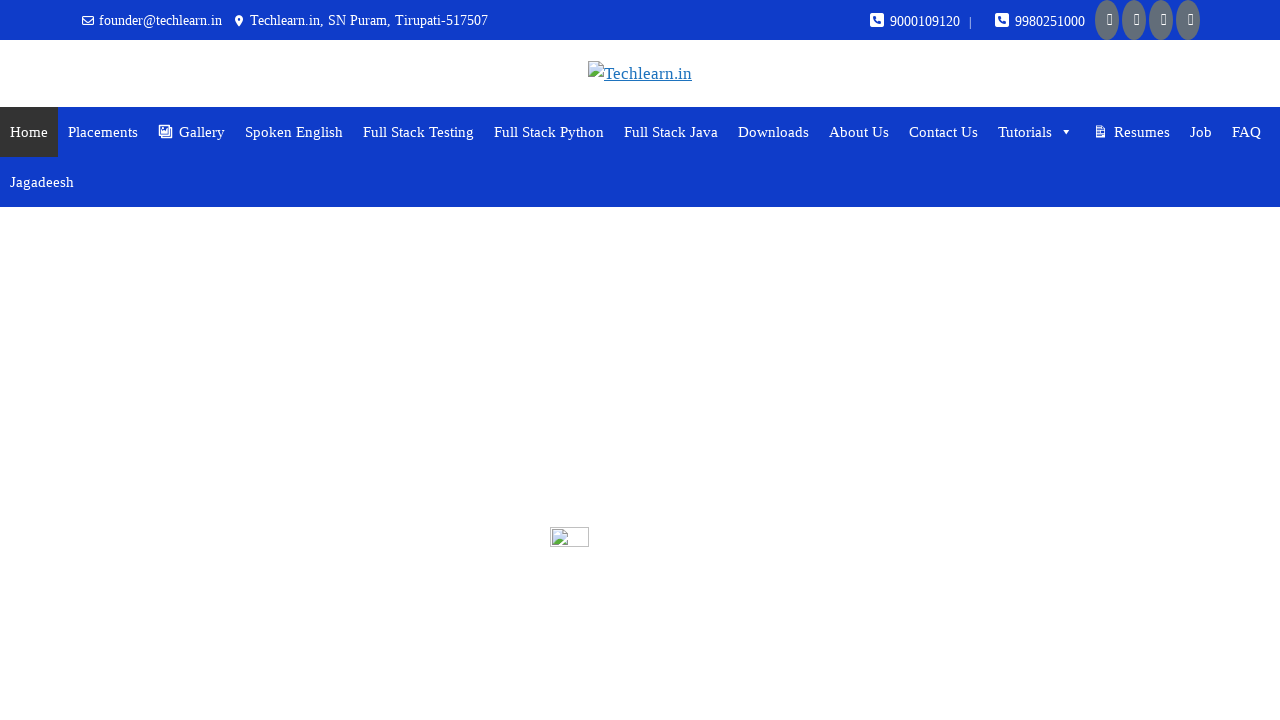

TechLearn website loaded at https://www.techlearn.in
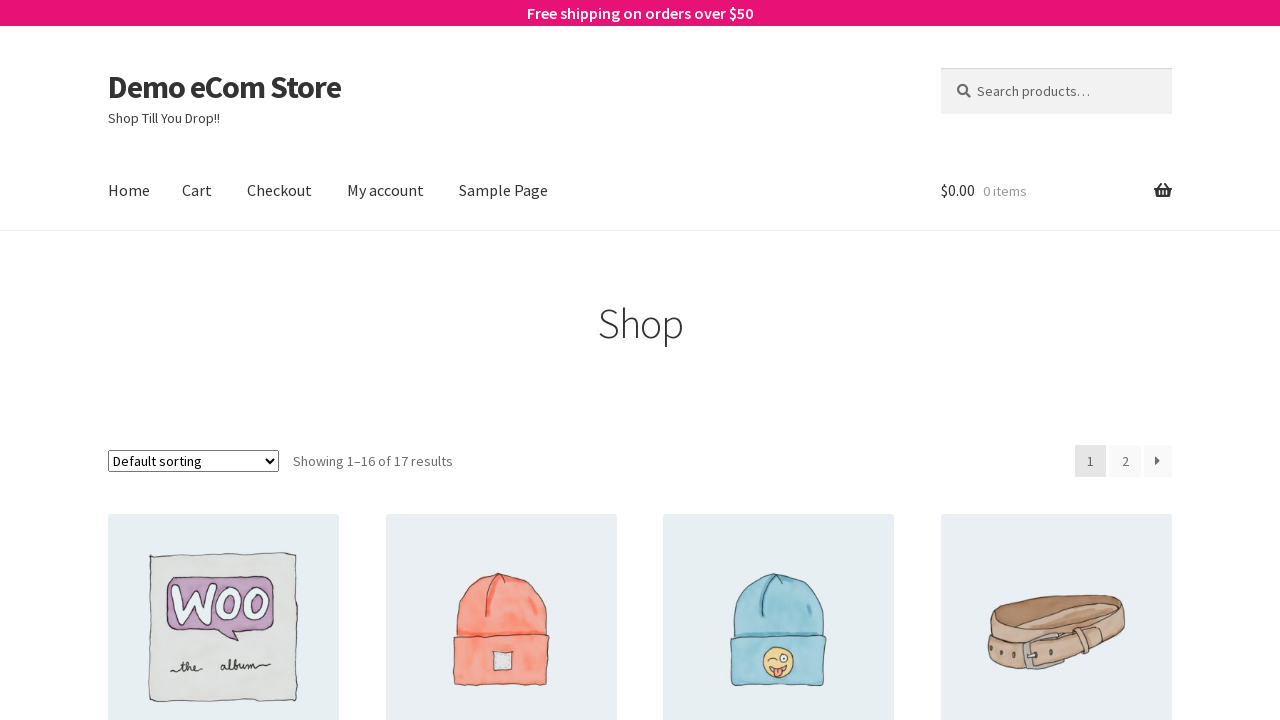

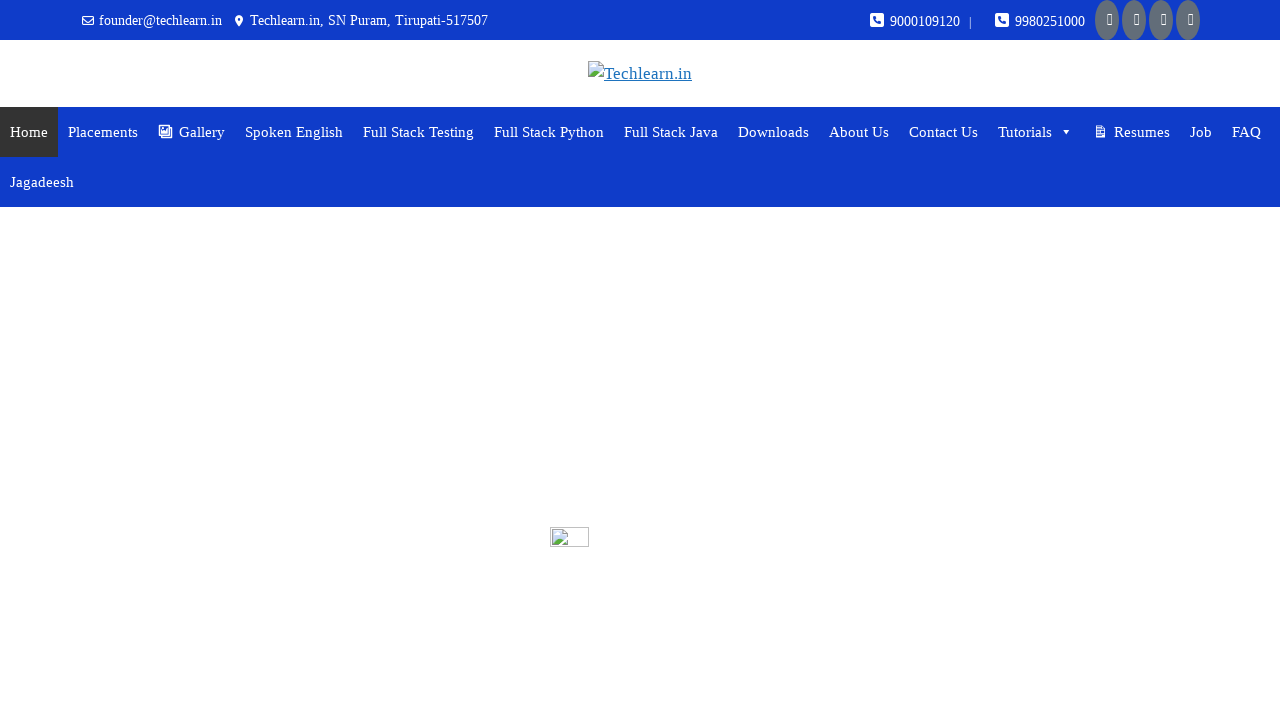